Navigates to an automation practice page and locates a button element using XPath with following-sibling axis to verify the element can be found and its text retrieved.

Starting URL: https://rahulshettyacademy.com/AutomationPractice/

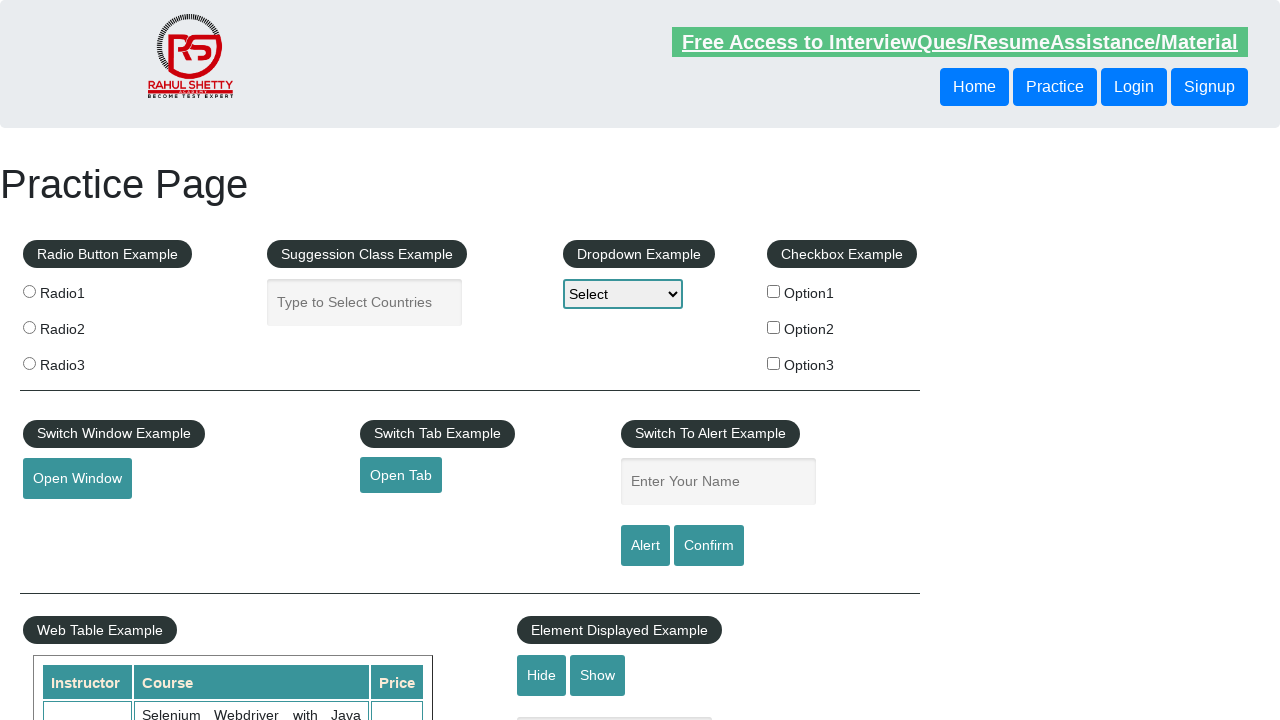

Located button element using XPath with following-sibling axis
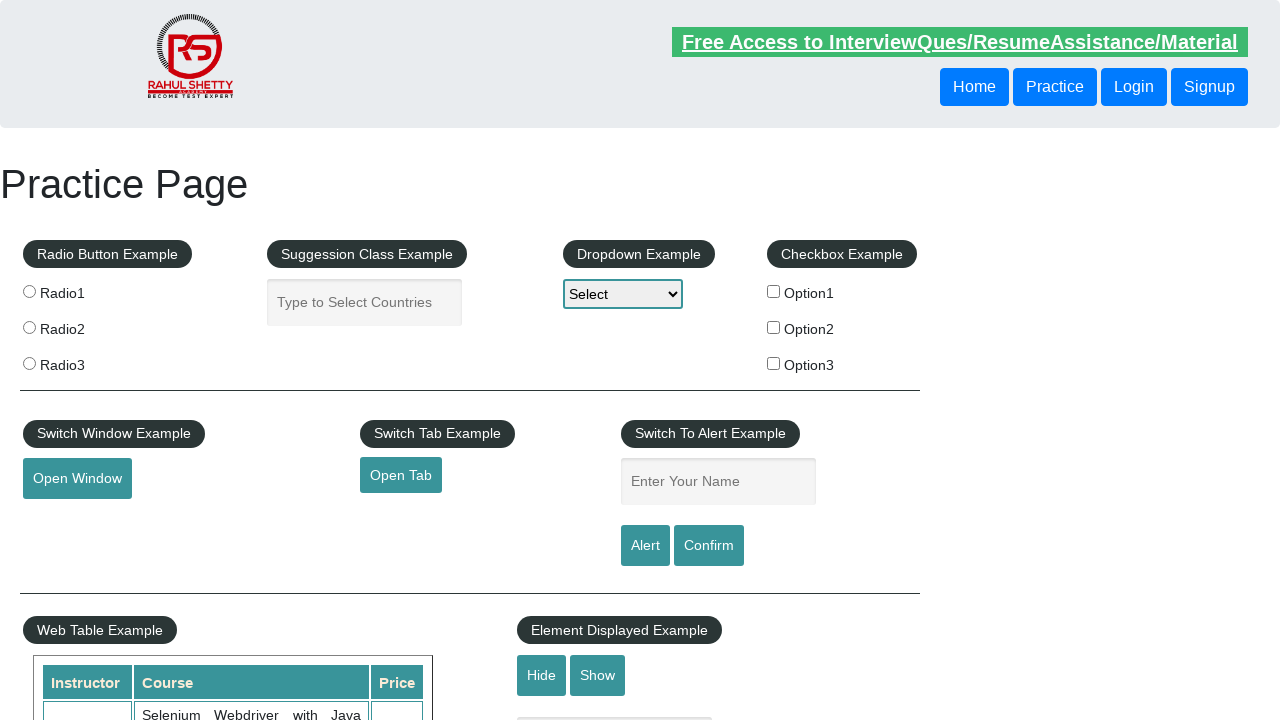

Verified button element is visible
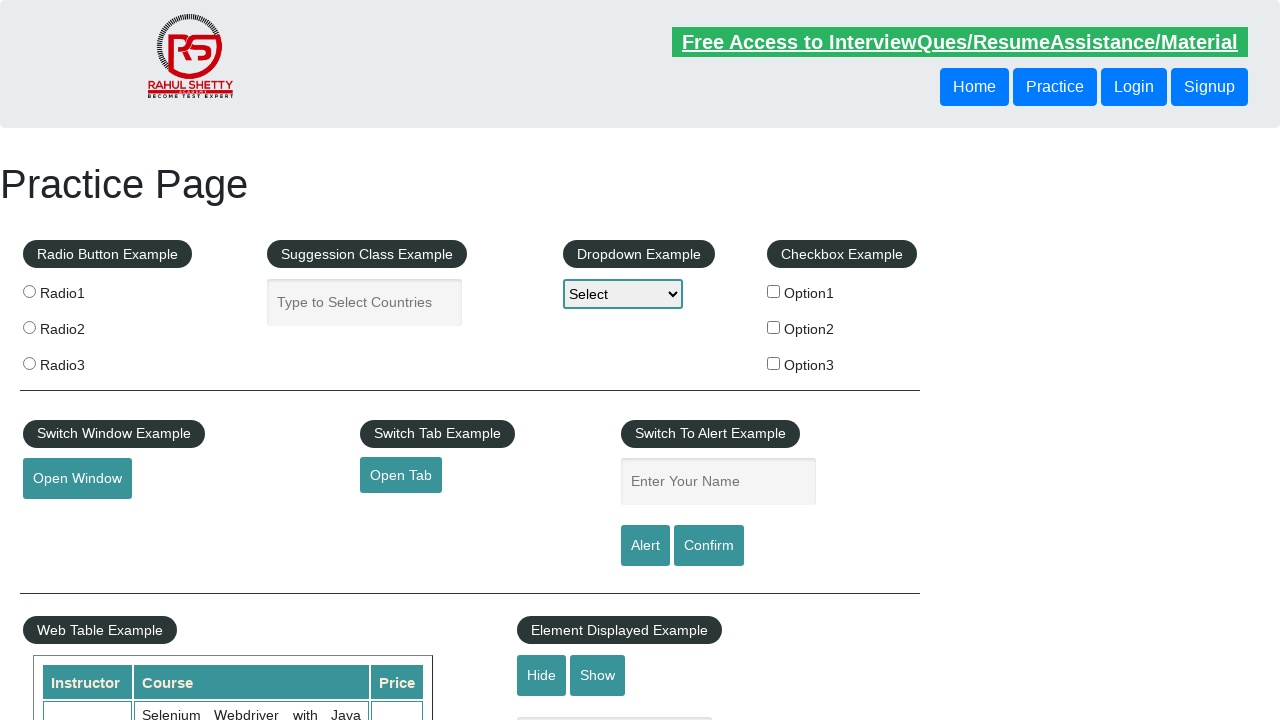

Retrieved button text content: 'Login'
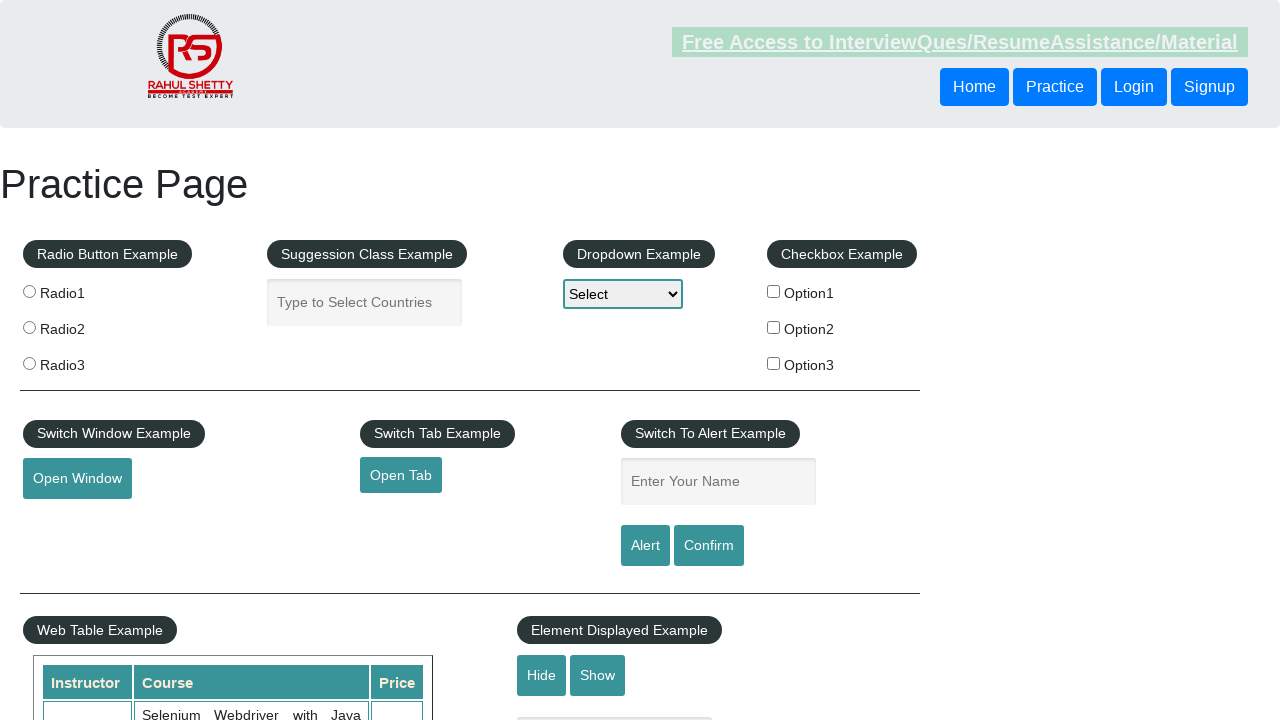

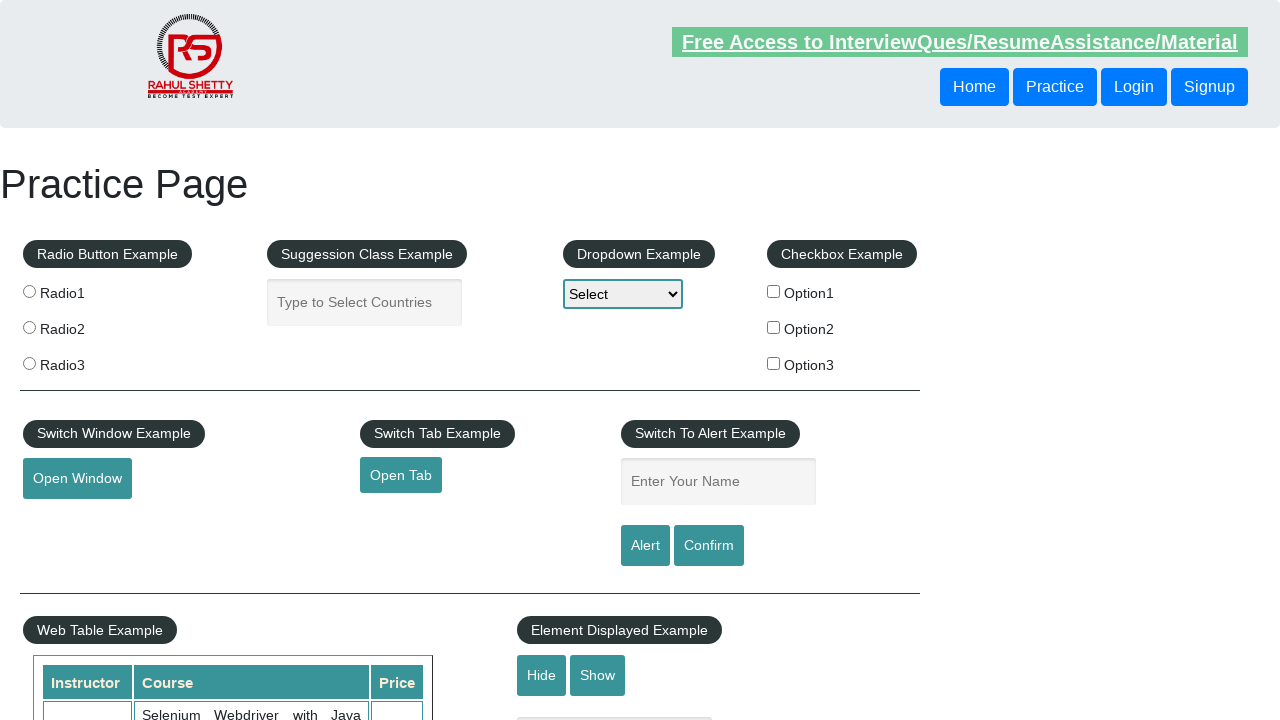